Tests click actions by clicking on a status code link and verifying the resulting page displays the correct status code message

Starting URL: http://the-internet.herokuapp.com/status_codes

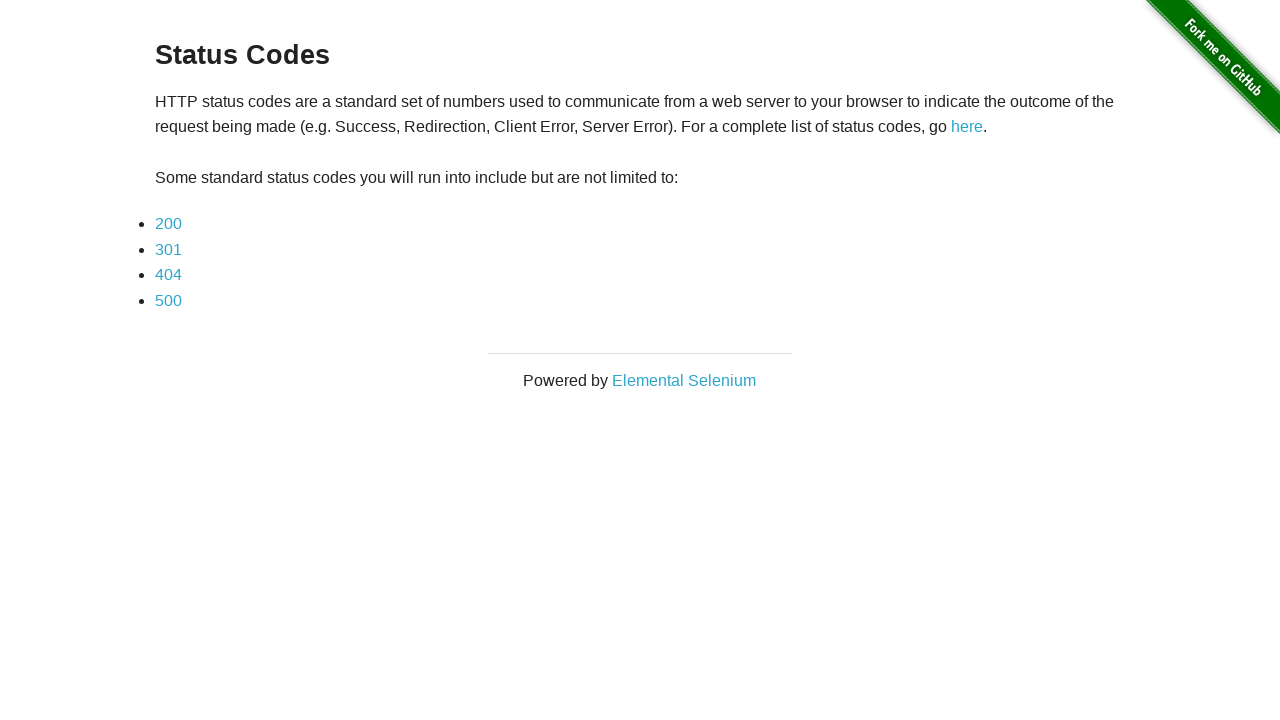

Clicked on 200 status code link at (168, 224) on a:text('200')
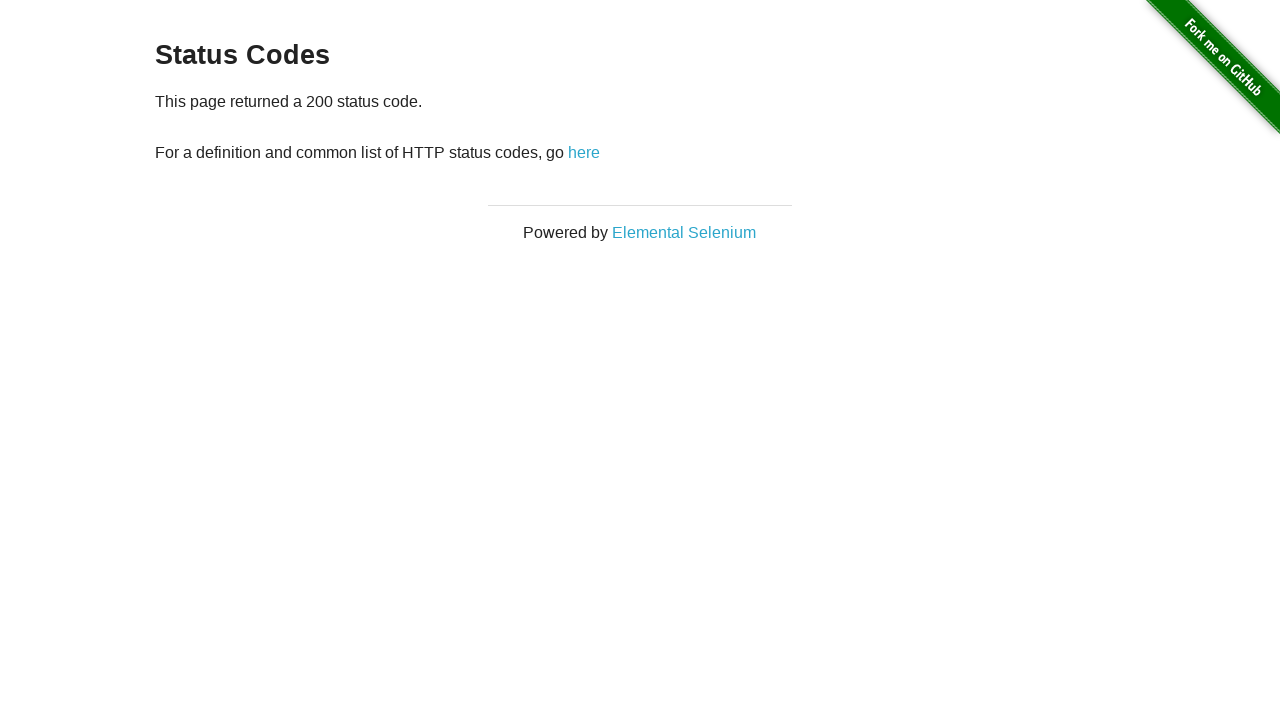

Status code 200 page loaded and content verified
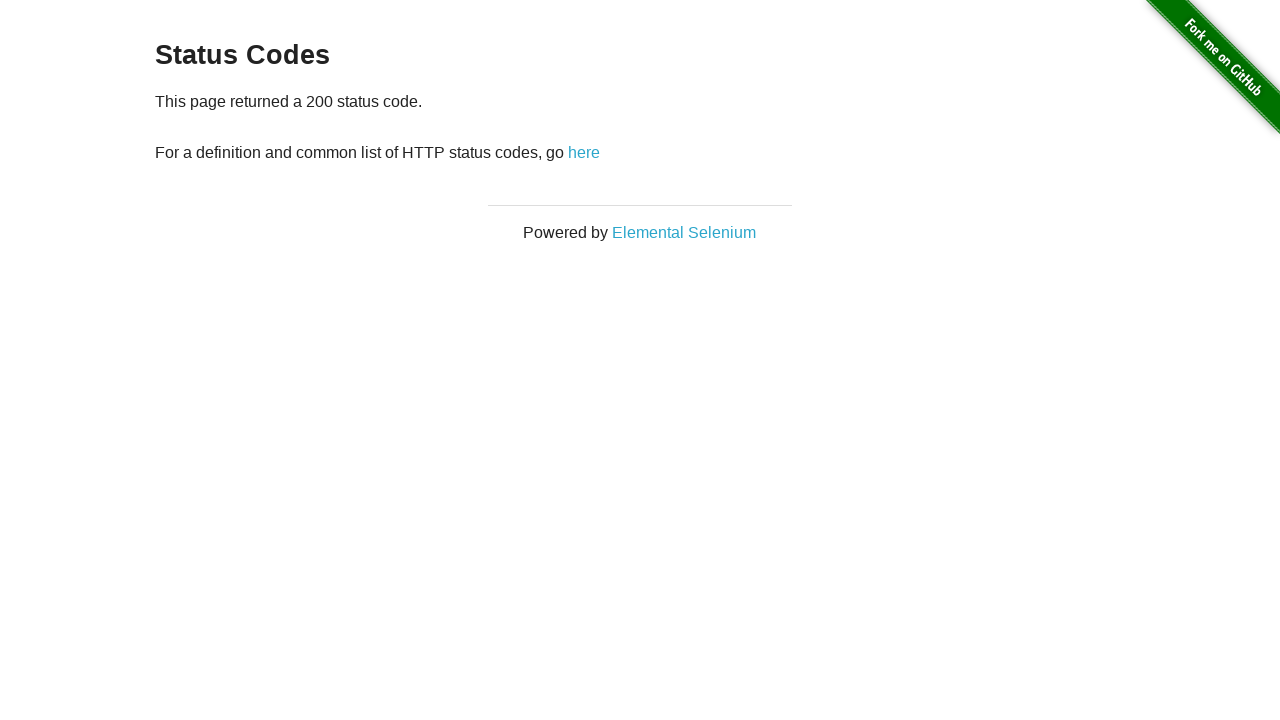

Navigated back to status codes page
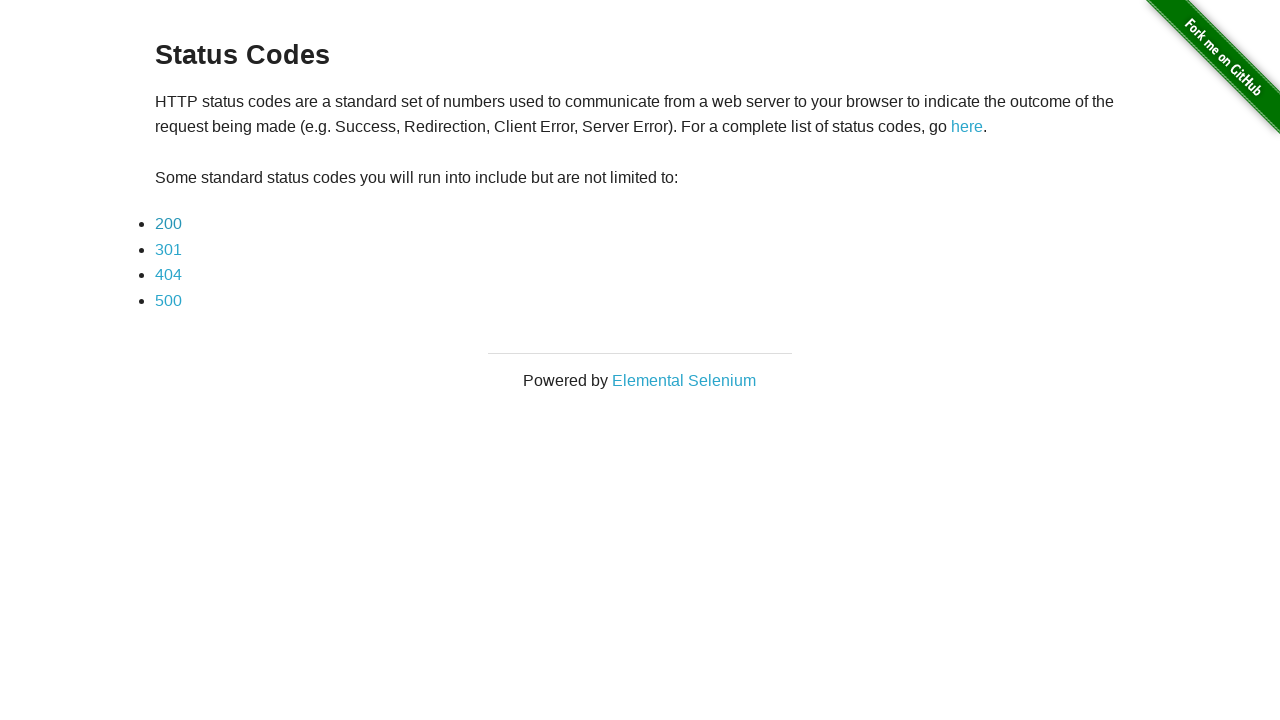

Clicked on 200 status code link again at (168, 224) on a:text('200')
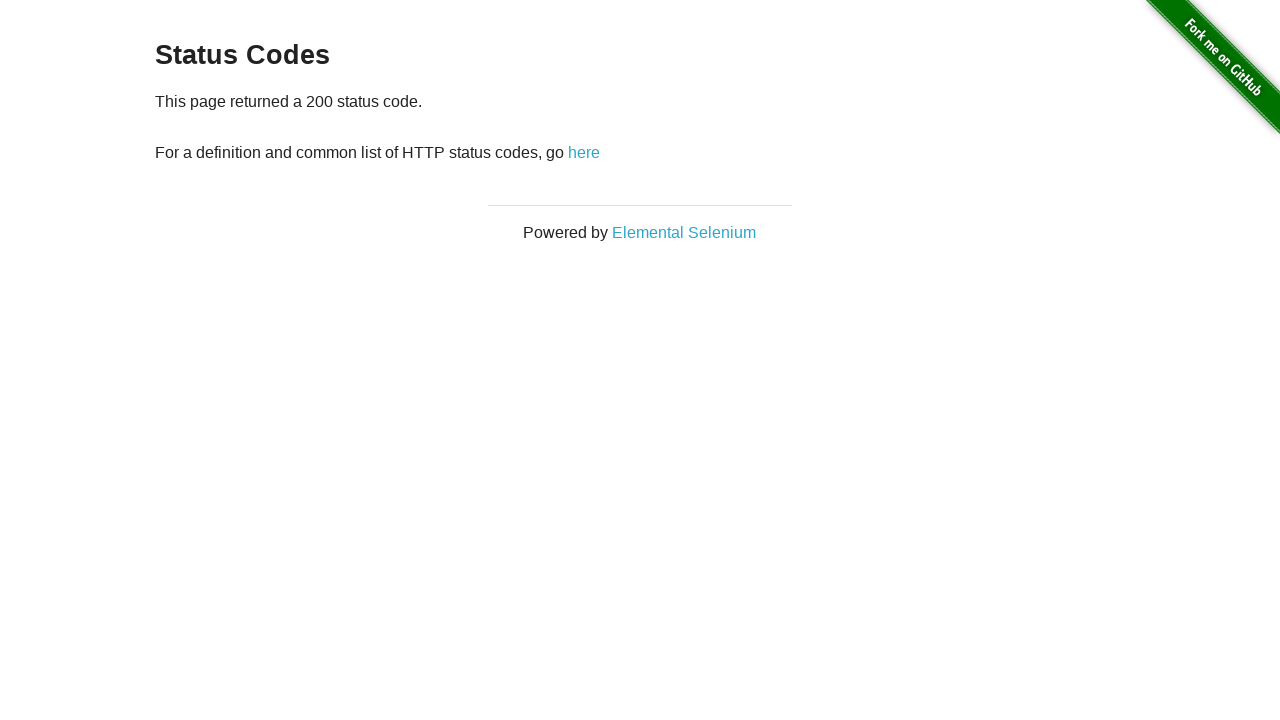

Status code 200 page loaded again
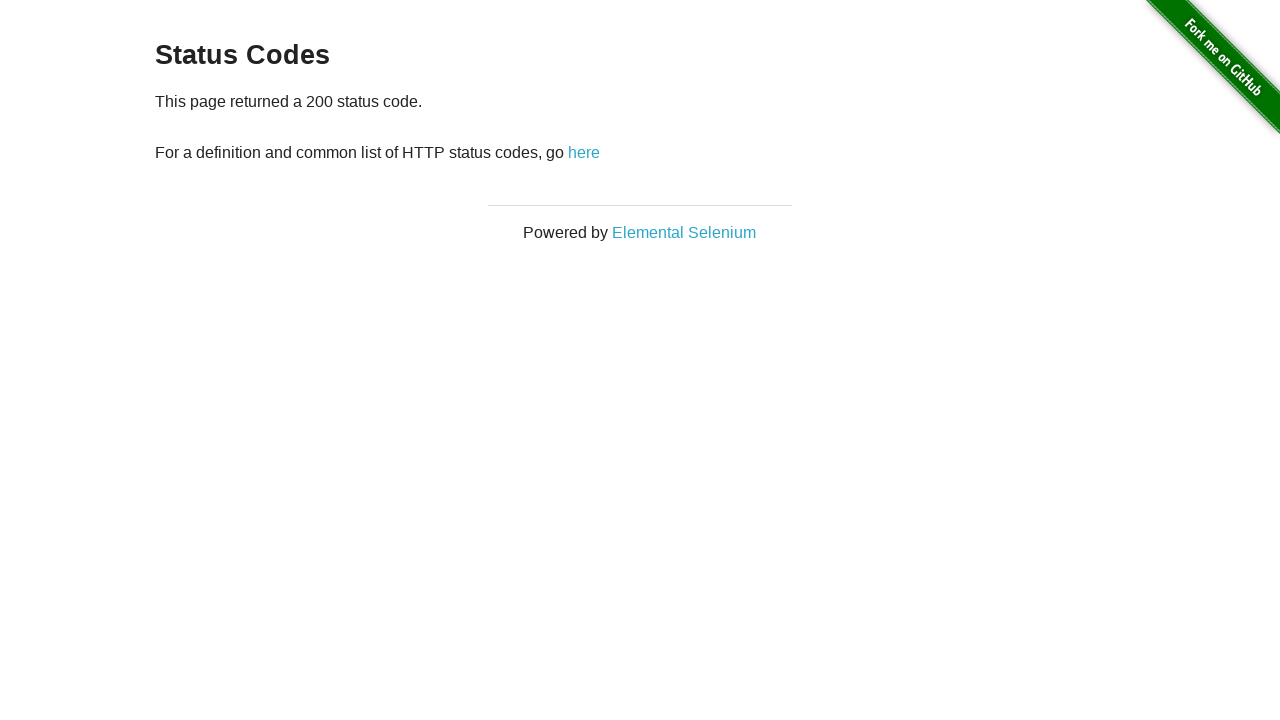

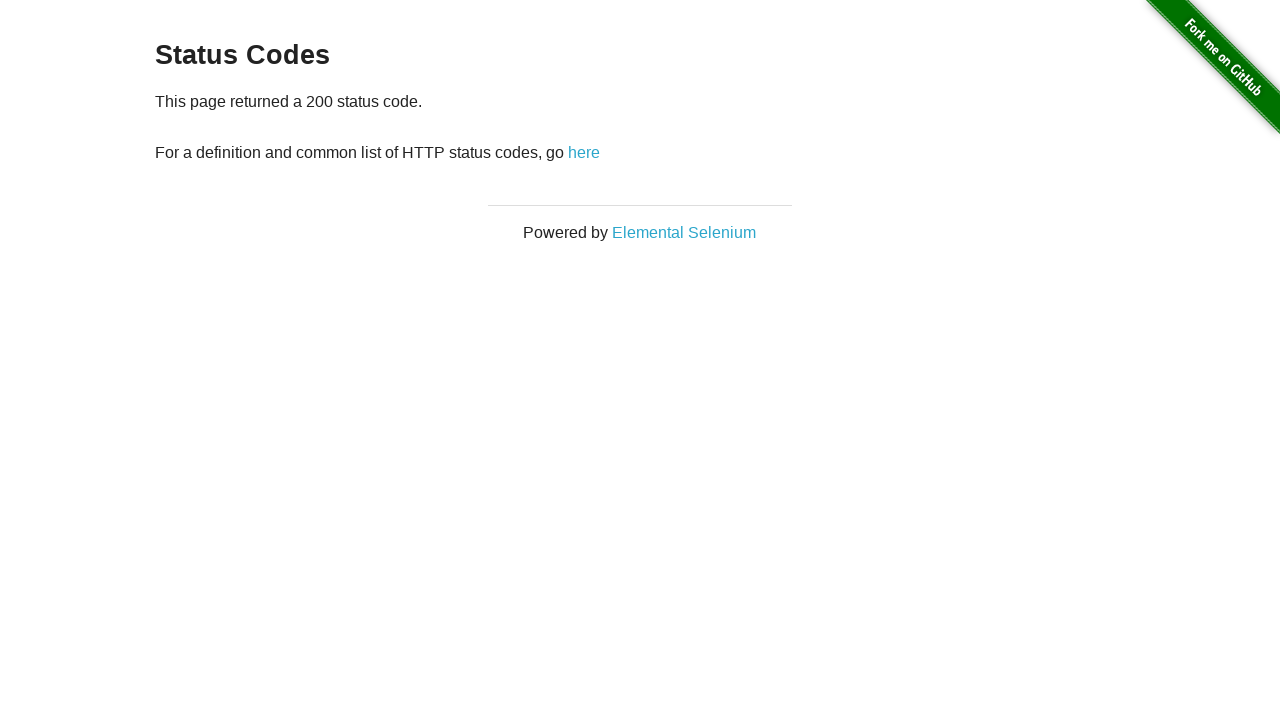